Tests browser window/tab switching functionality by clicking a link that opens a new window, switching back to the original tab, clicking the link again, and switching to the second tab.

Starting URL: https://the-internet.herokuapp.com/windows

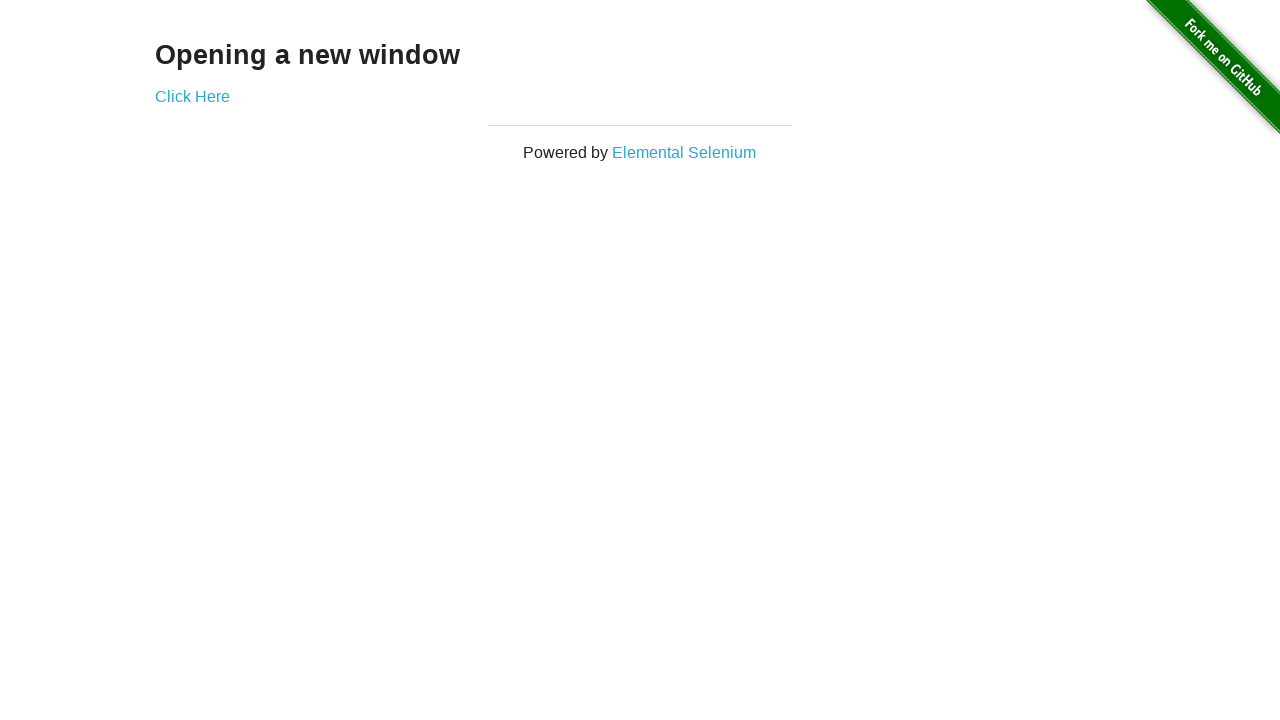

Clicked 'Click Here' link to open a new window at (192, 96) on text=Click Here
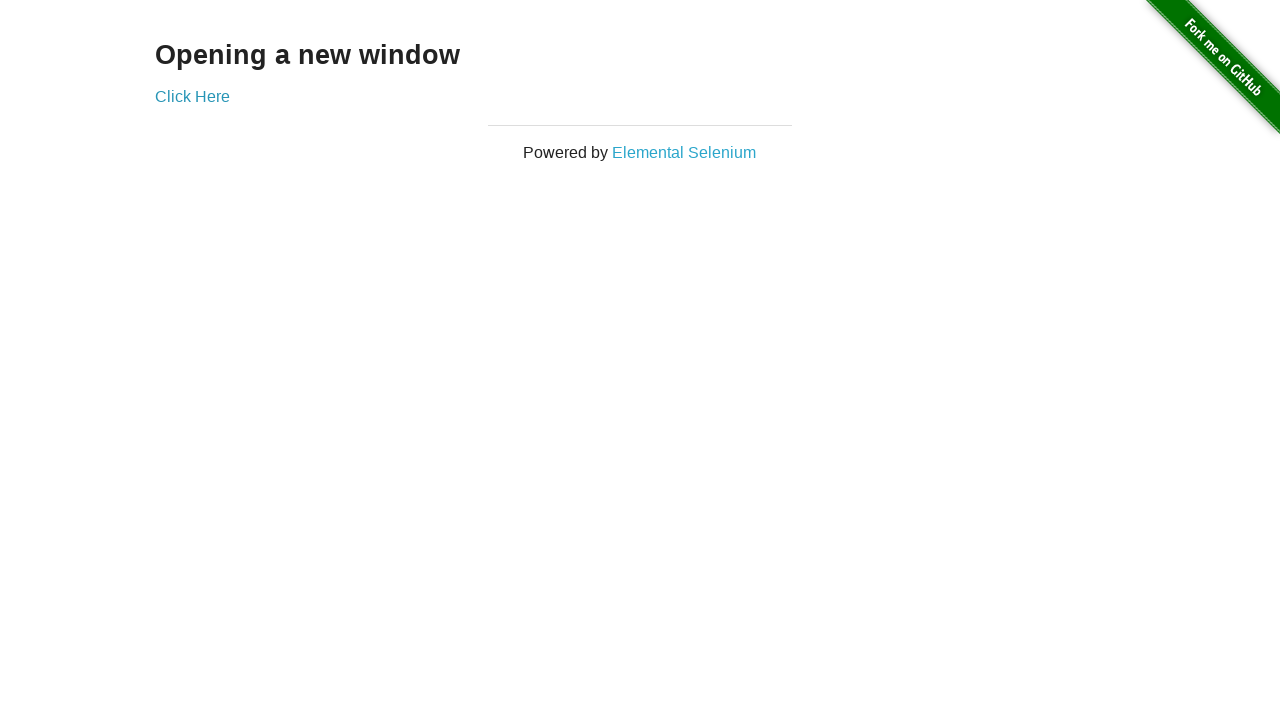

Waited for new window to open
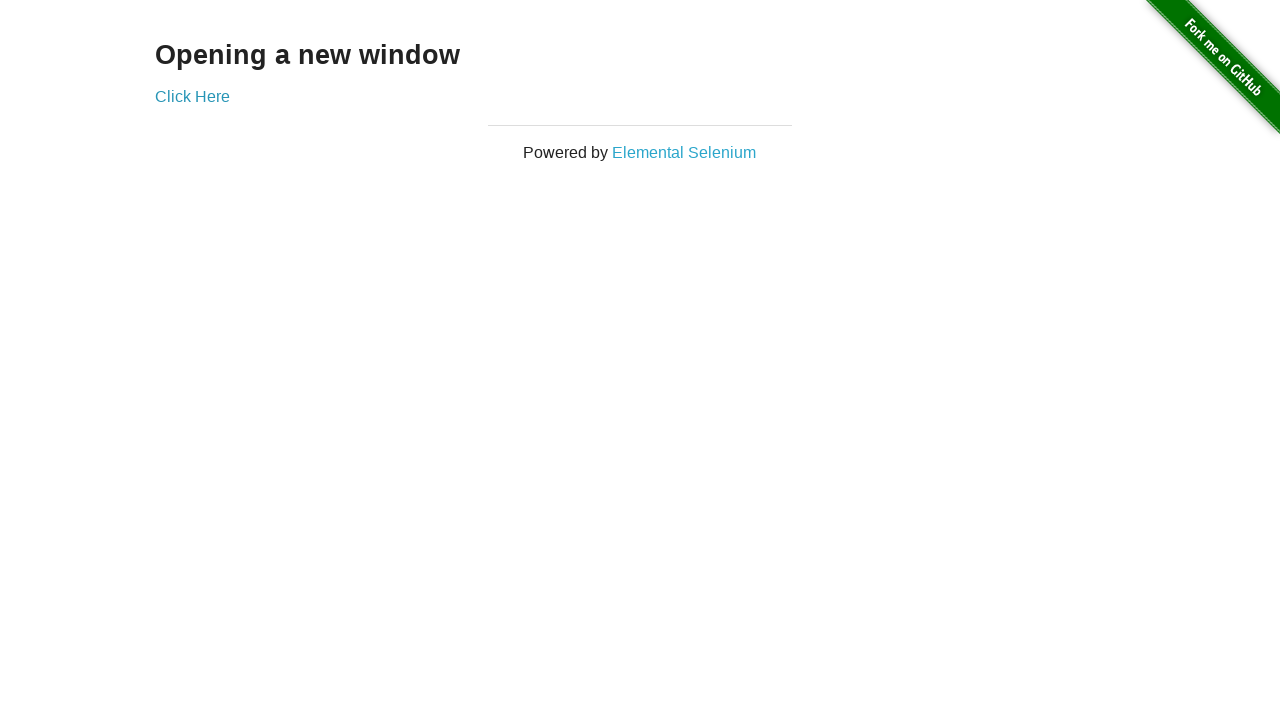

Retrieved all pages from context
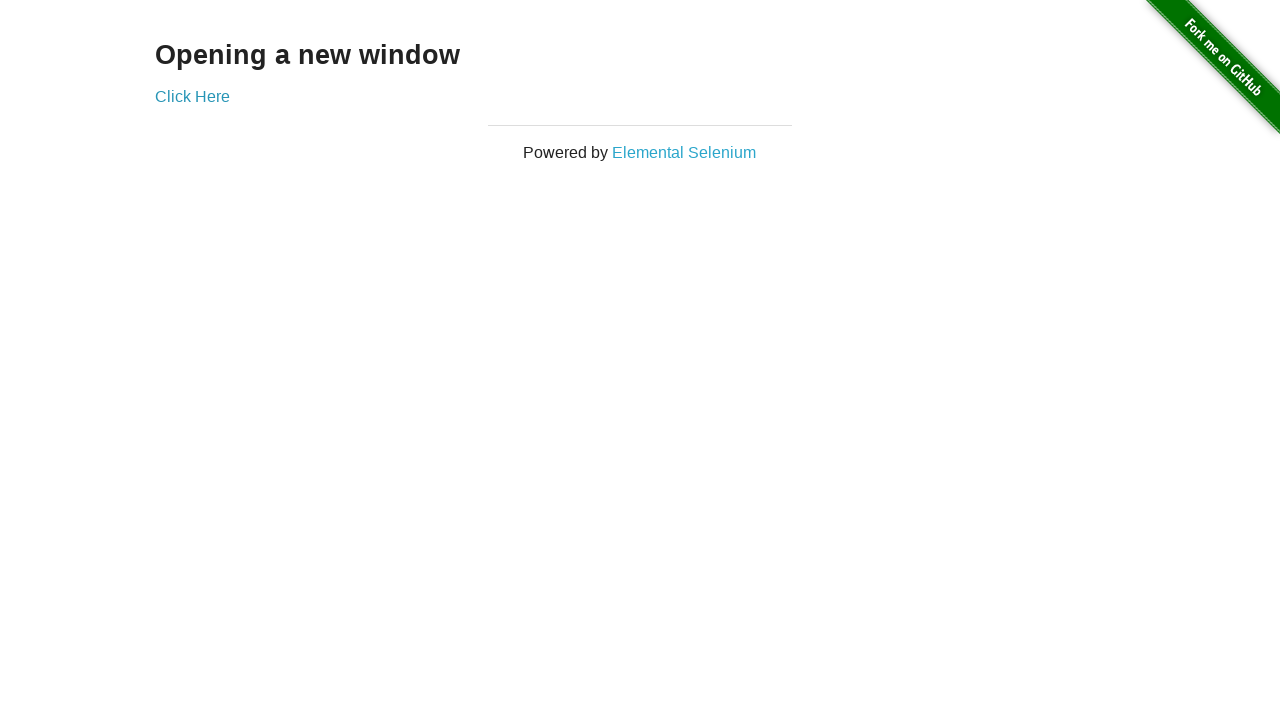

Selected original page (tab 0)
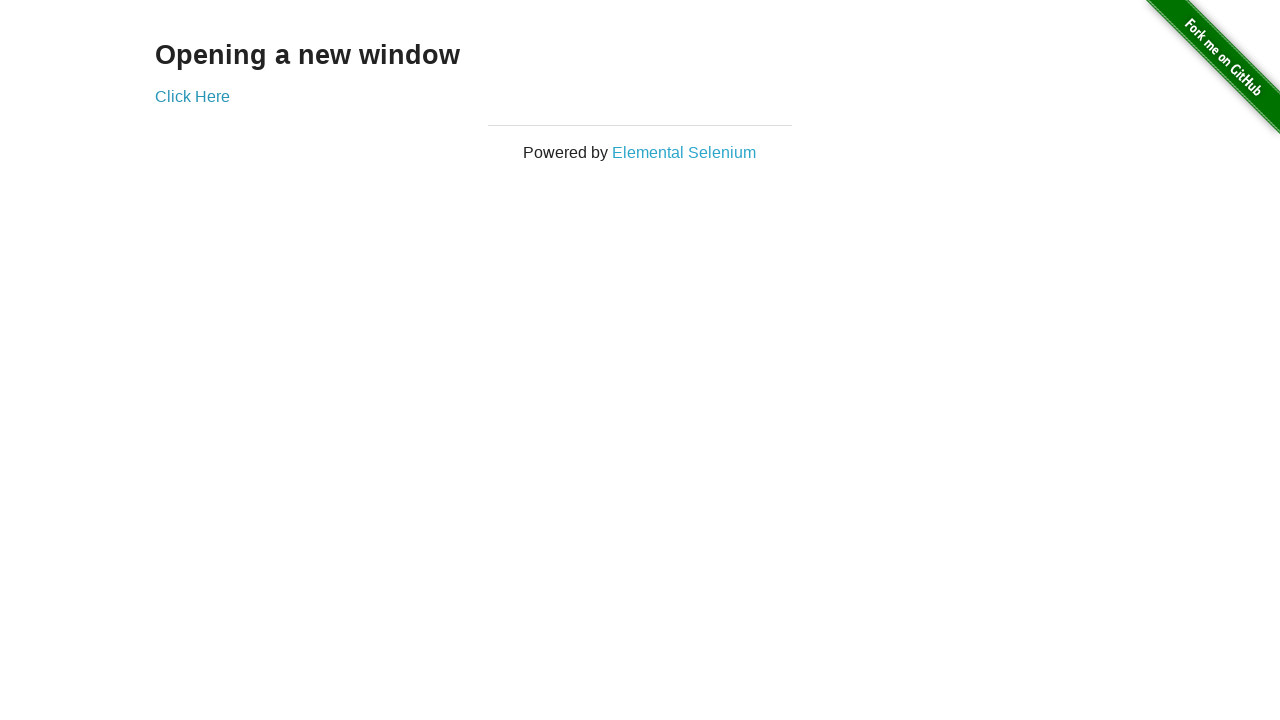

Switched to original page/tab
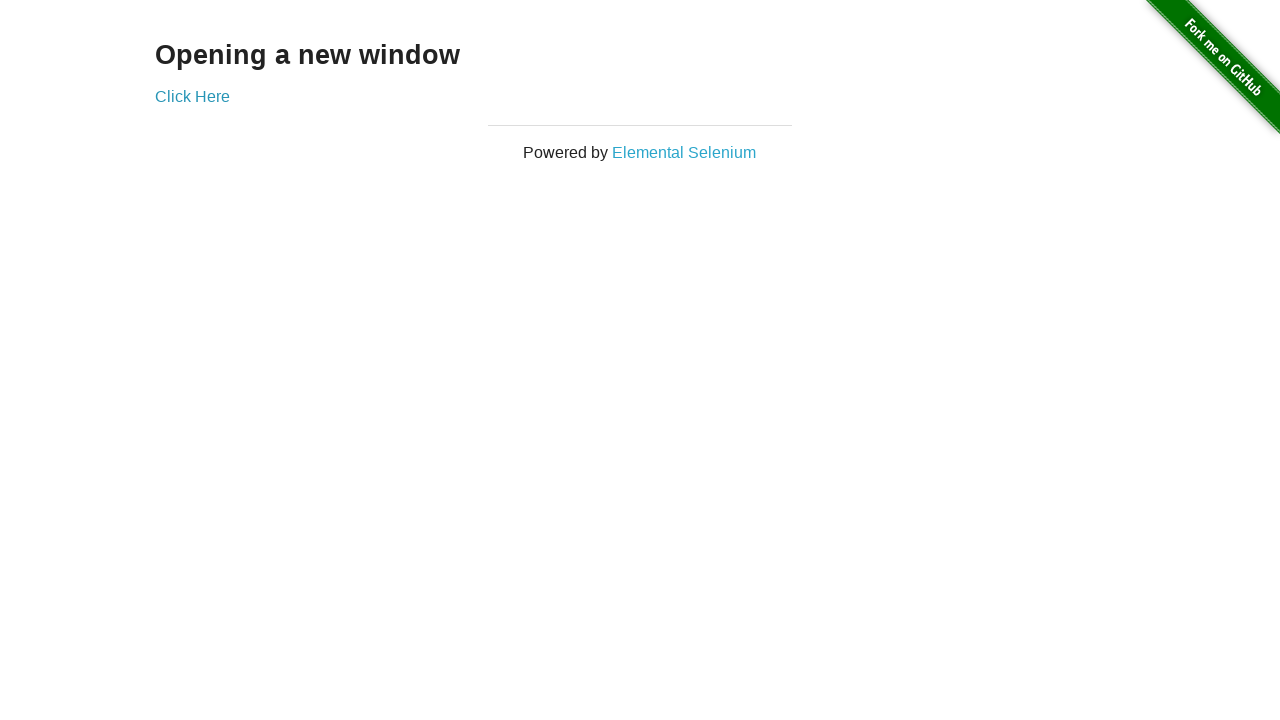

Clicked 'Click Here' link again on original page at (192, 96) on text=Click Here
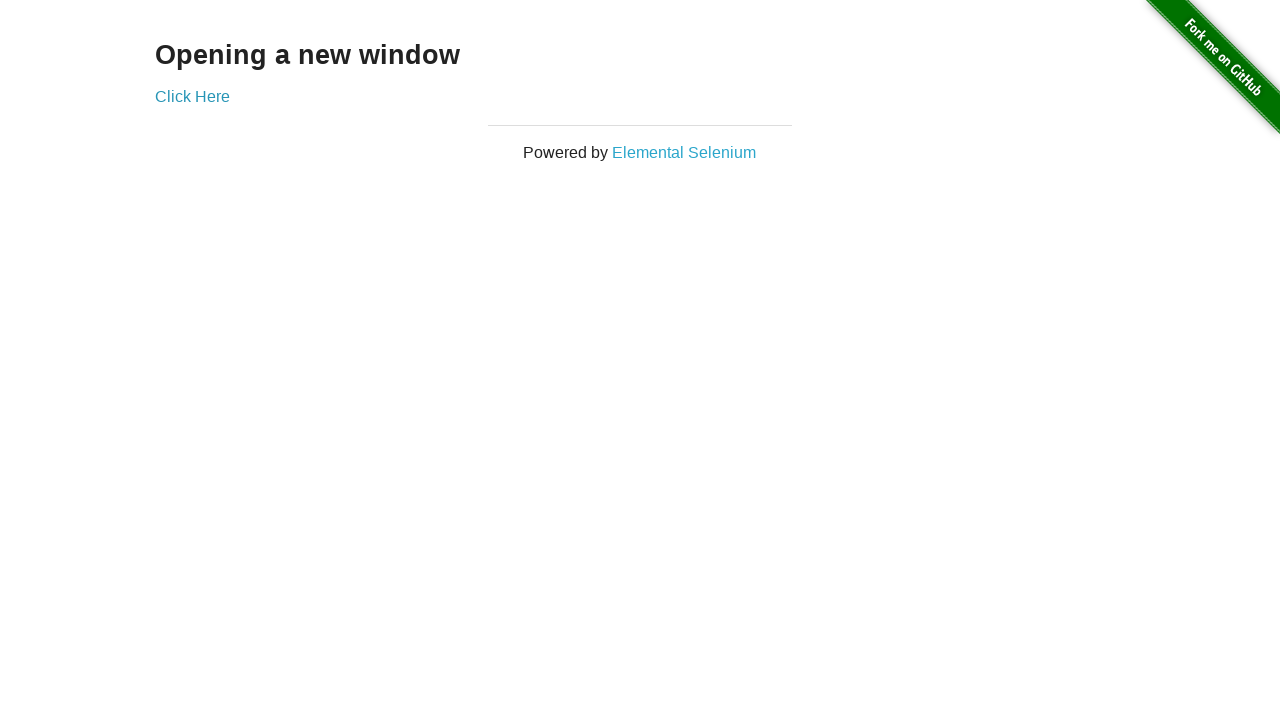

Waited for second new window to open
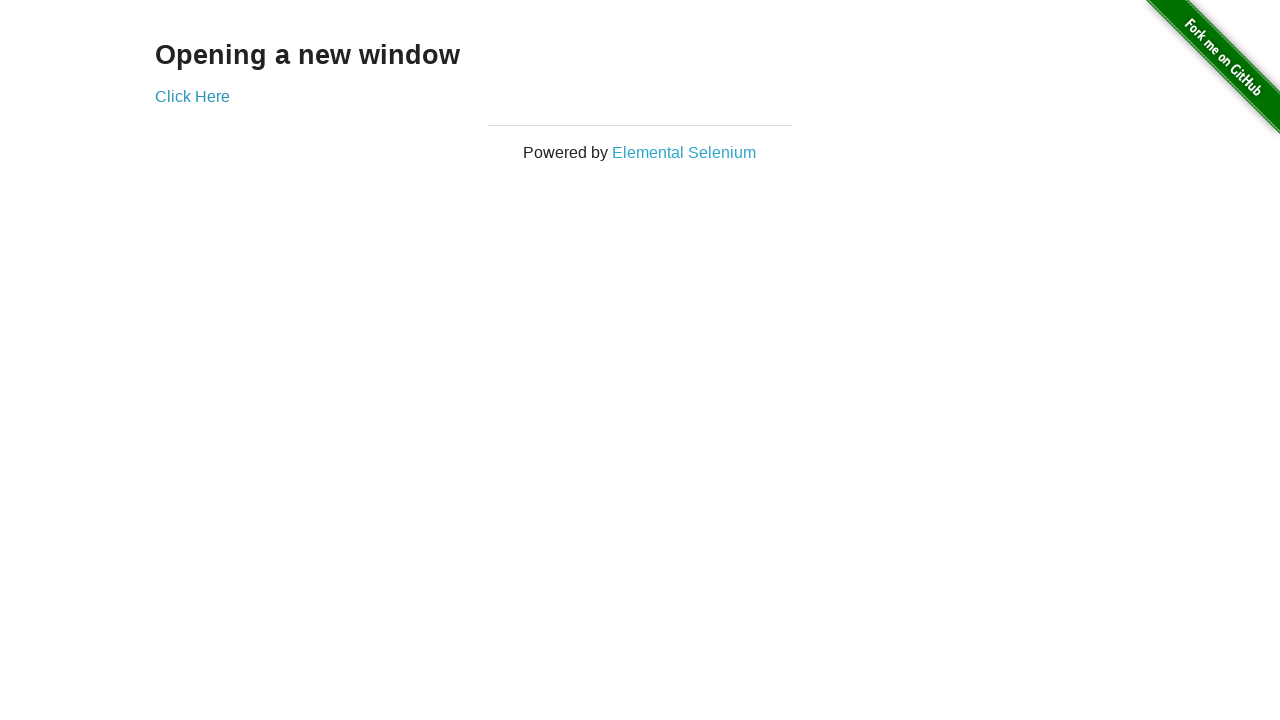

Retrieved updated list of all pages from context
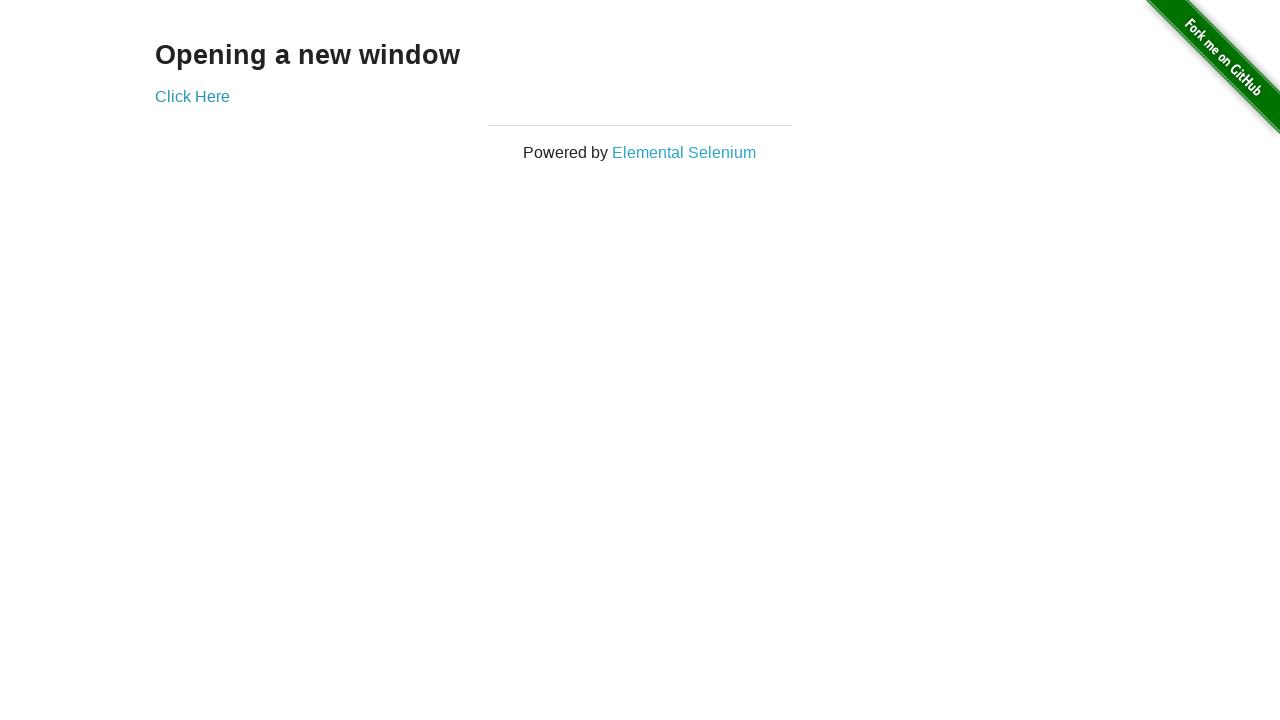

Selected second page (tab 1)
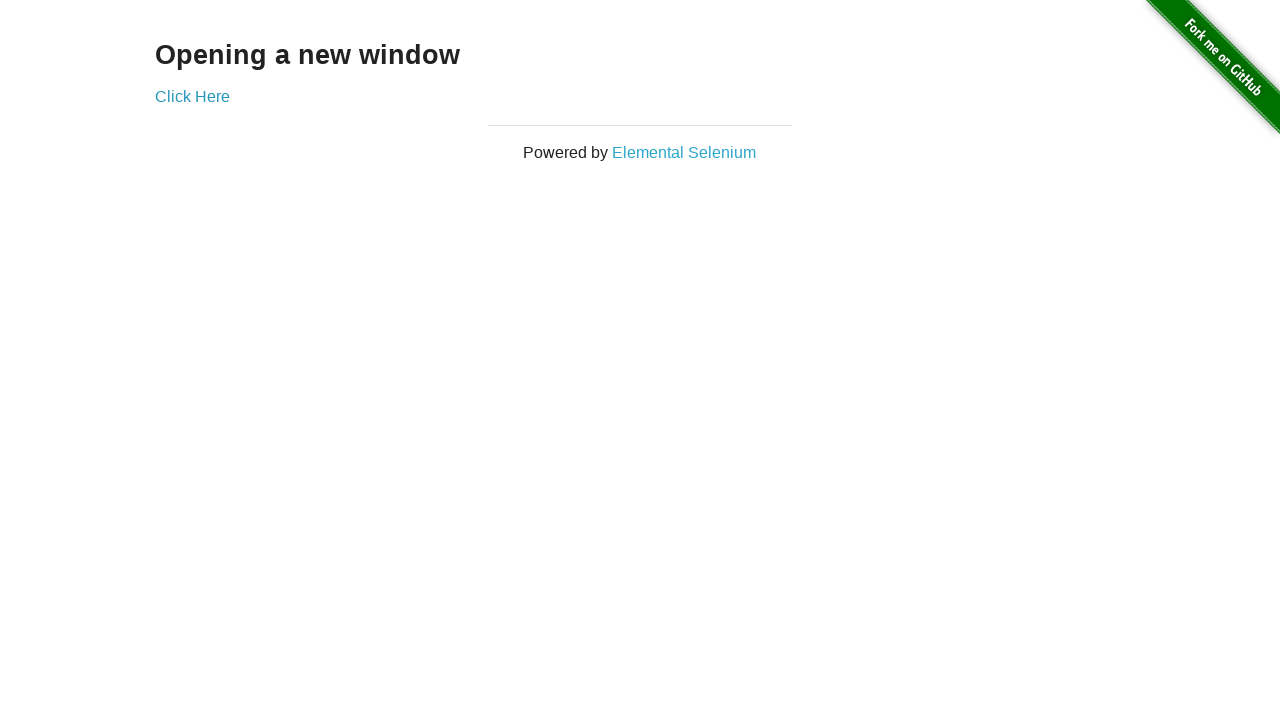

Switched to second page/tab
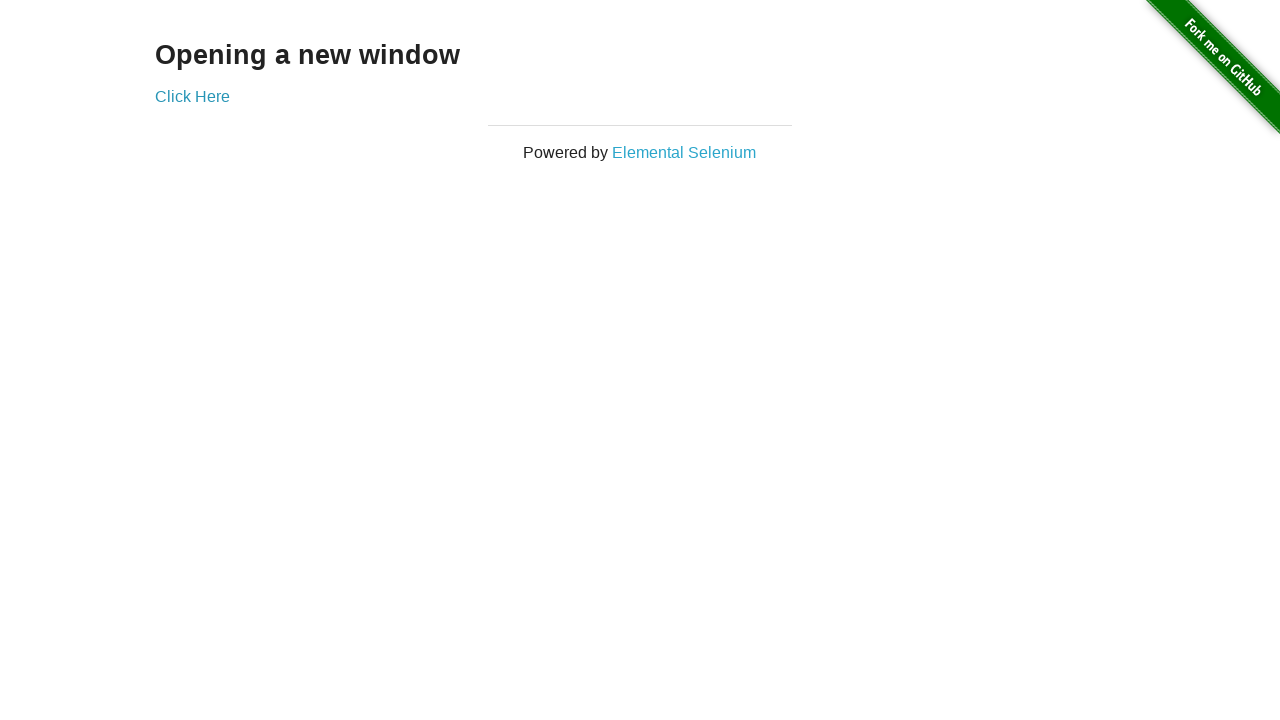

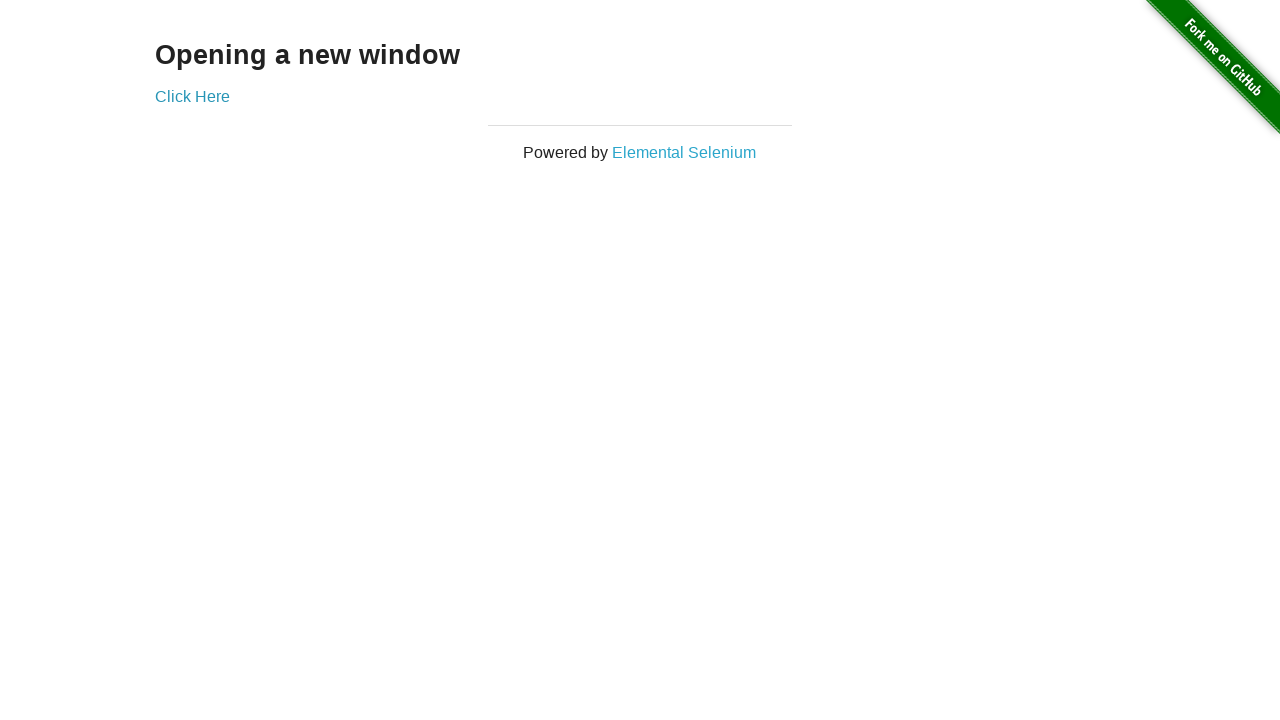